Opens a dropdown menu and selects a day of the week (Martes/Tuesday)

Starting URL: https://thefreerangetester.github.io/sandbox-automation-testing/

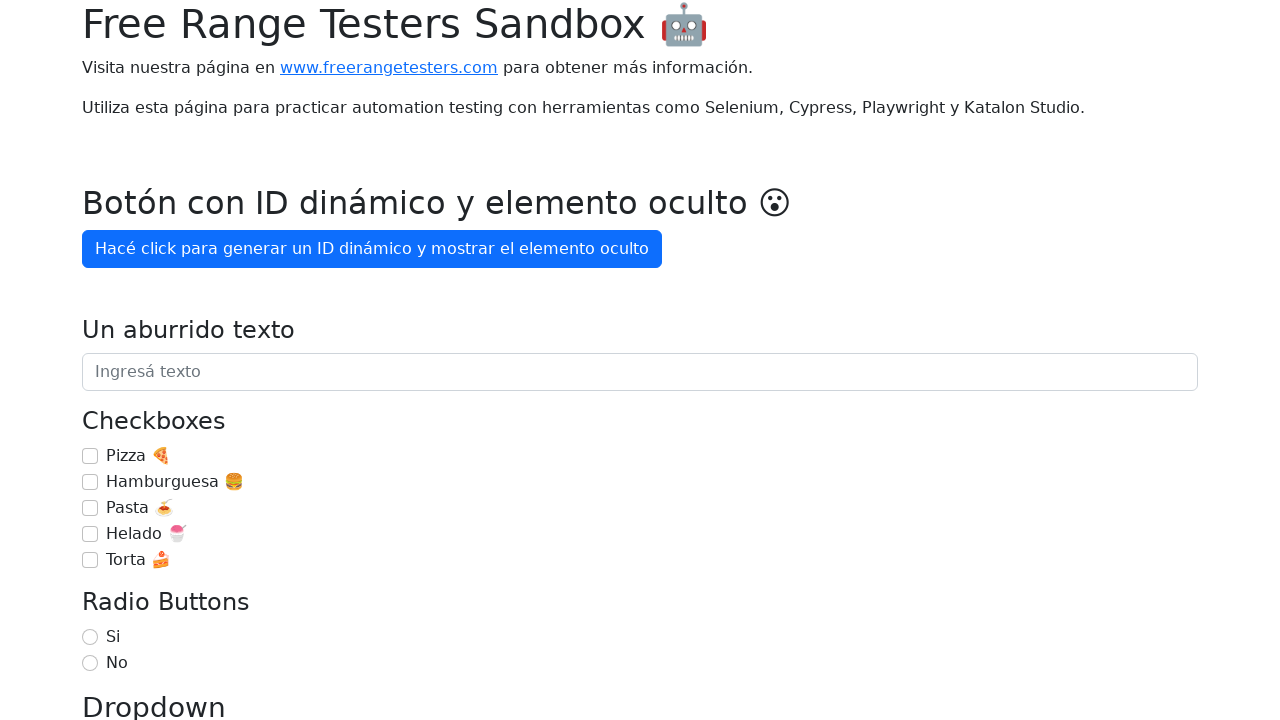

Clicked on 'Día de la semana' (Day of the week) dropdown button at (171, 360) on internal:role=button[name="Día de la semana"i]
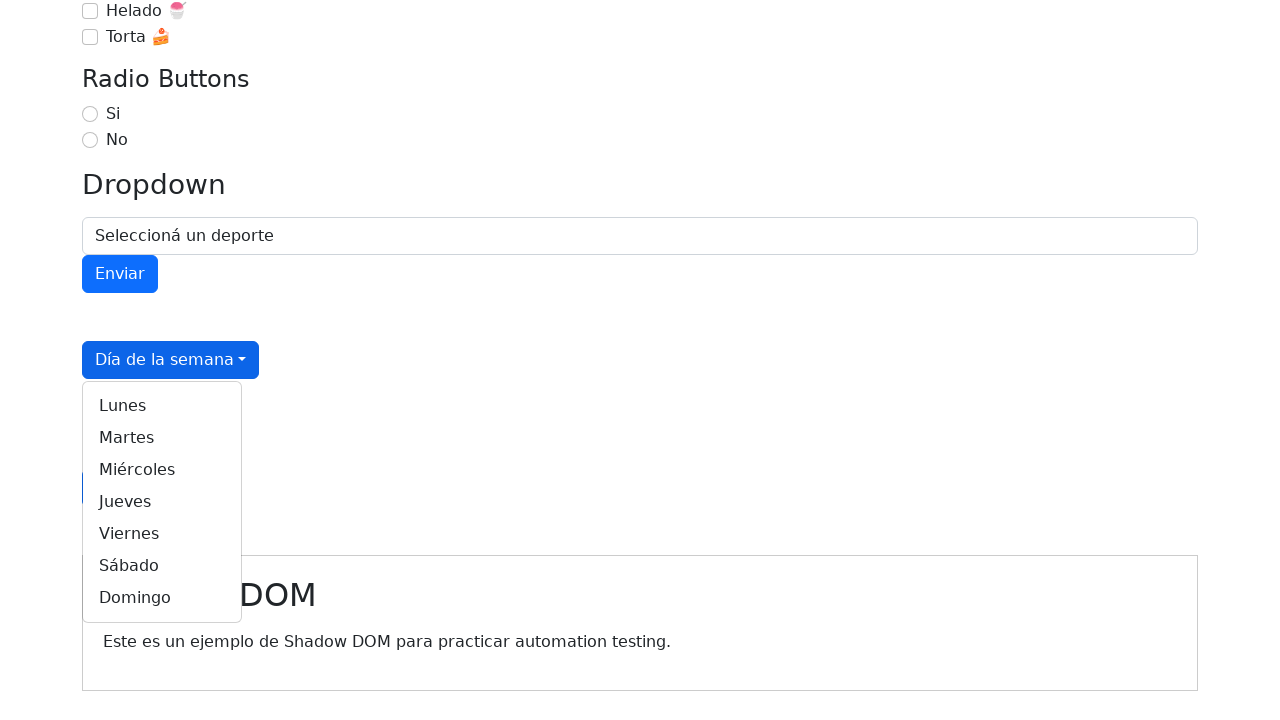

Selected 'Martes' (Tuesday) from the dropdown menu at (162, 438) on internal:role=link[name="Martes"i]
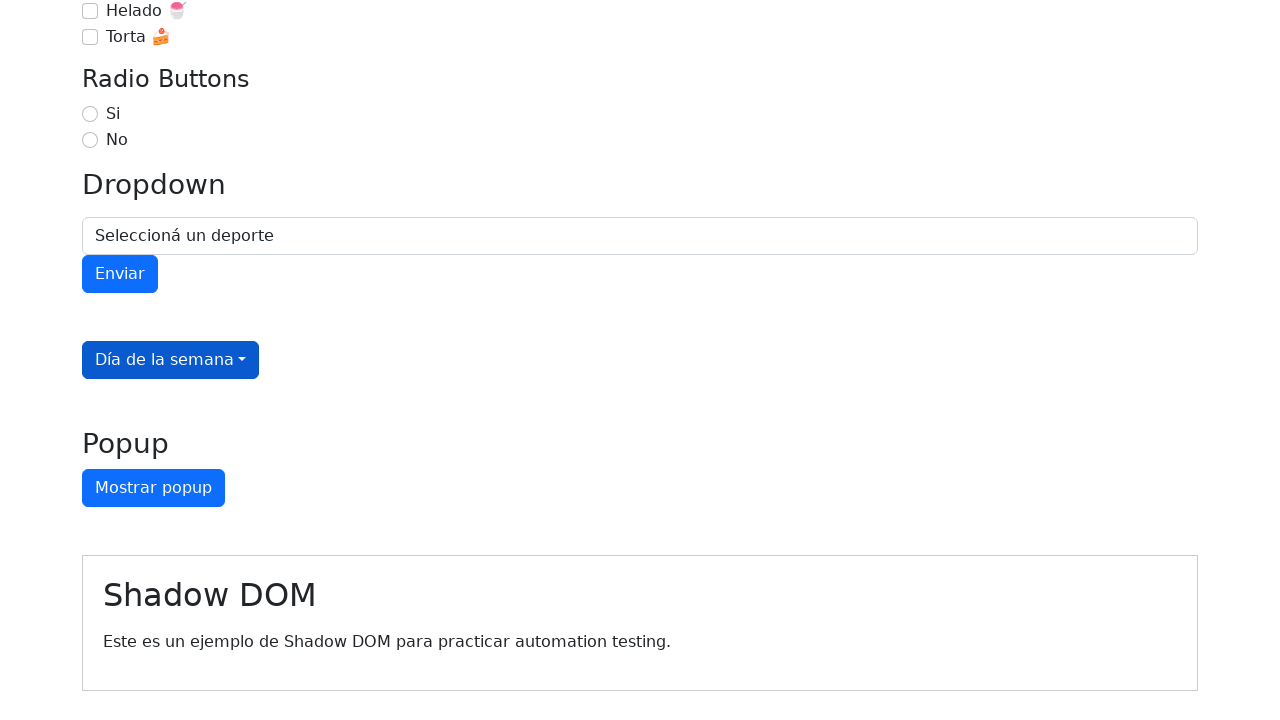

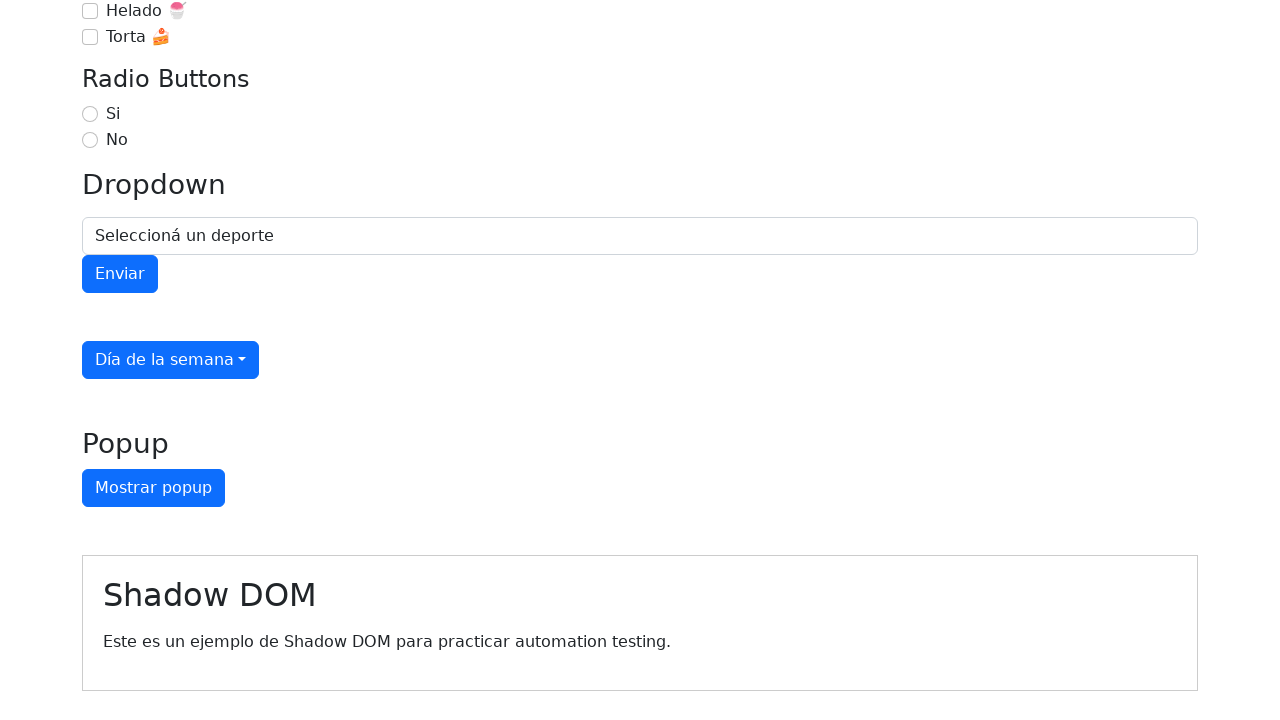